Tests the jQuery UI resizable widget by locating the resize handle and dragging it to resize the element from its original size to a larger dimension.

Starting URL: https://jqueryui.com/resources/demos/resizable/default.html

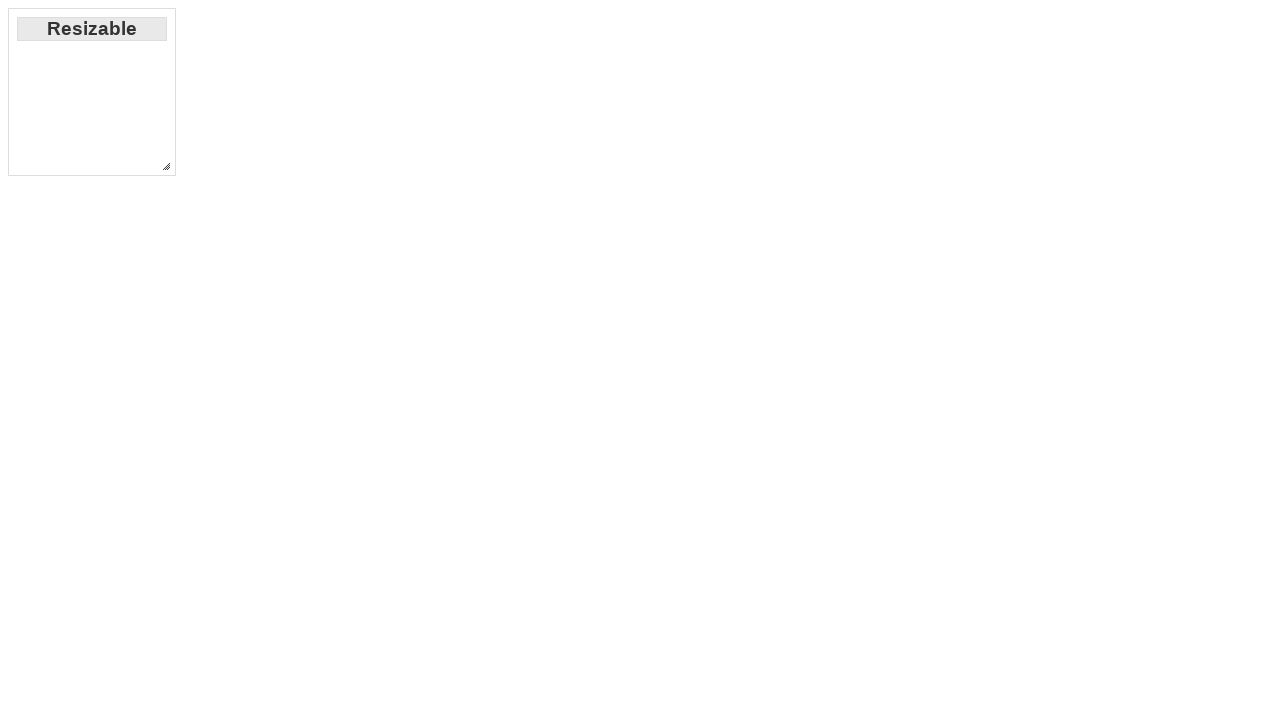

Navigated to jQuery UI resizable demo page
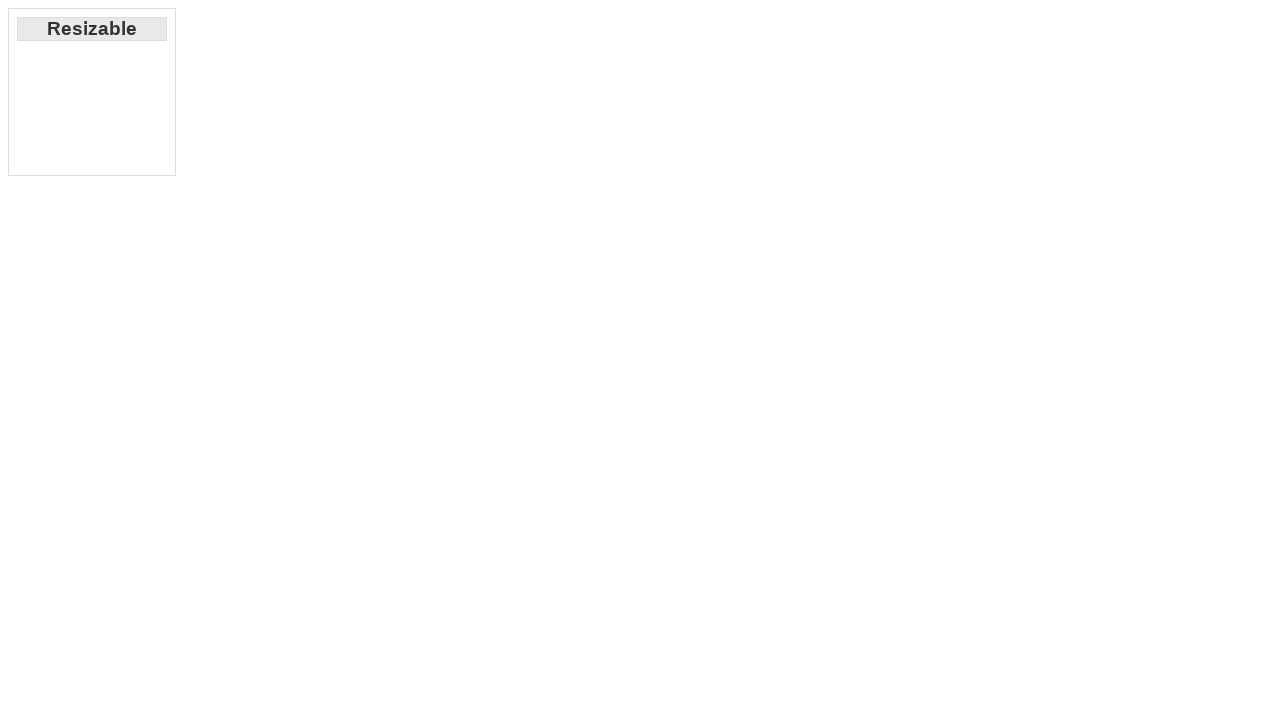

Located the resize handle element
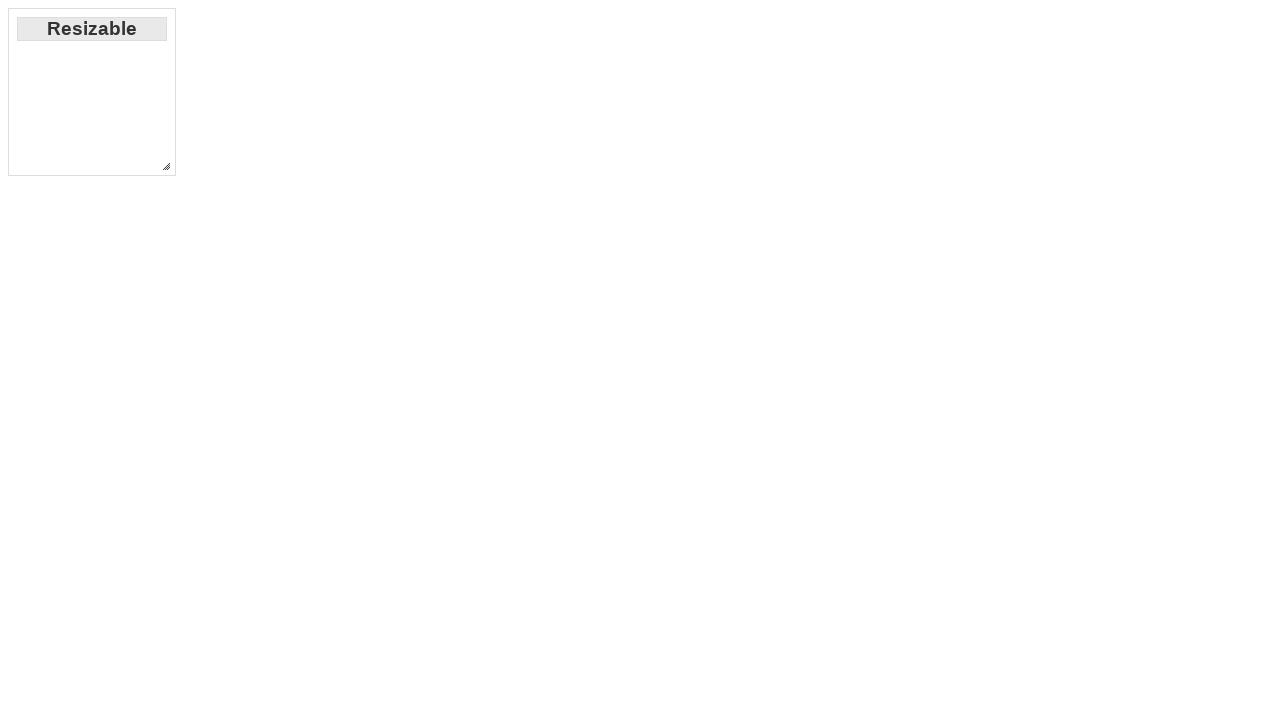

Resize handle is now visible
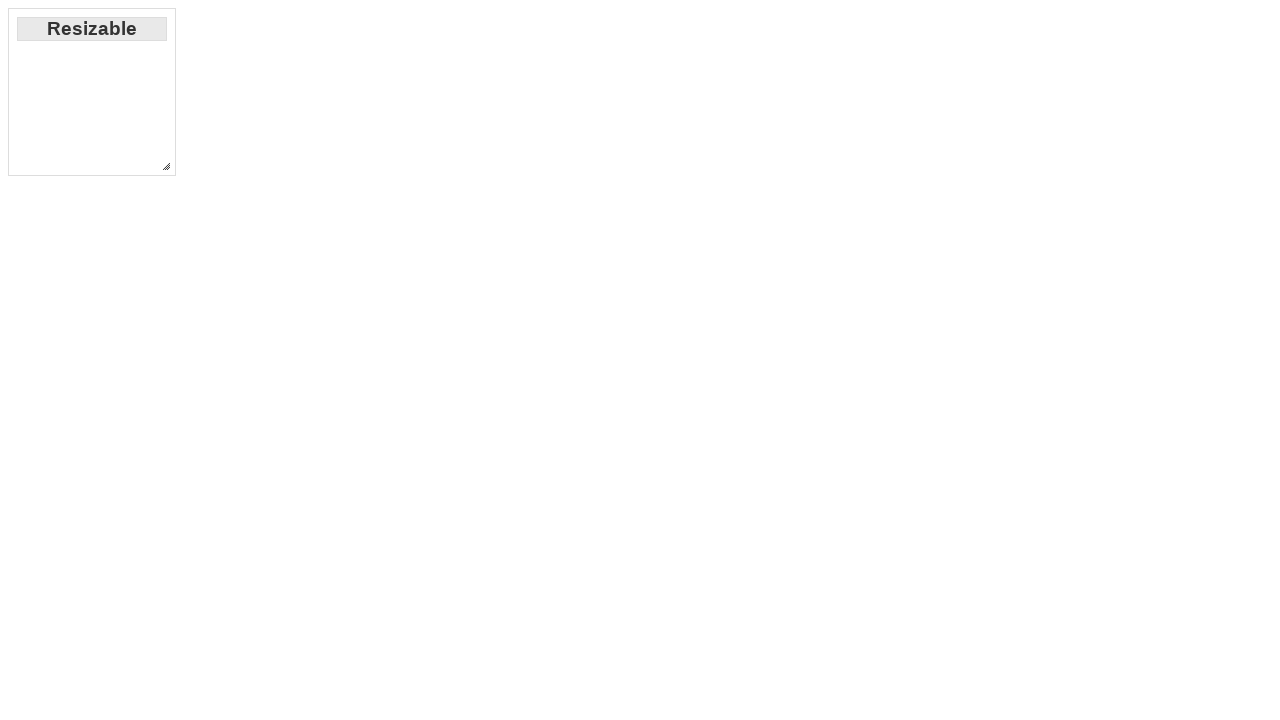

Retrieved bounding box of resize handle
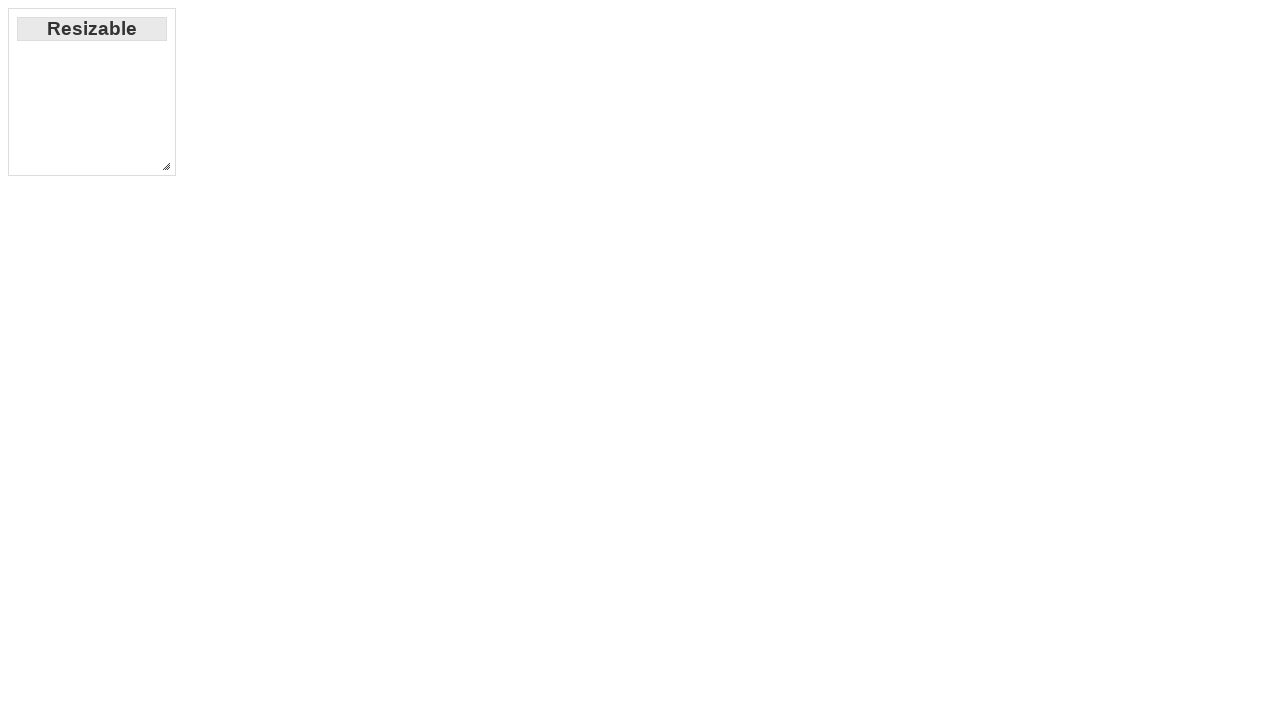

Moved mouse to center of resize handle at (166, 166)
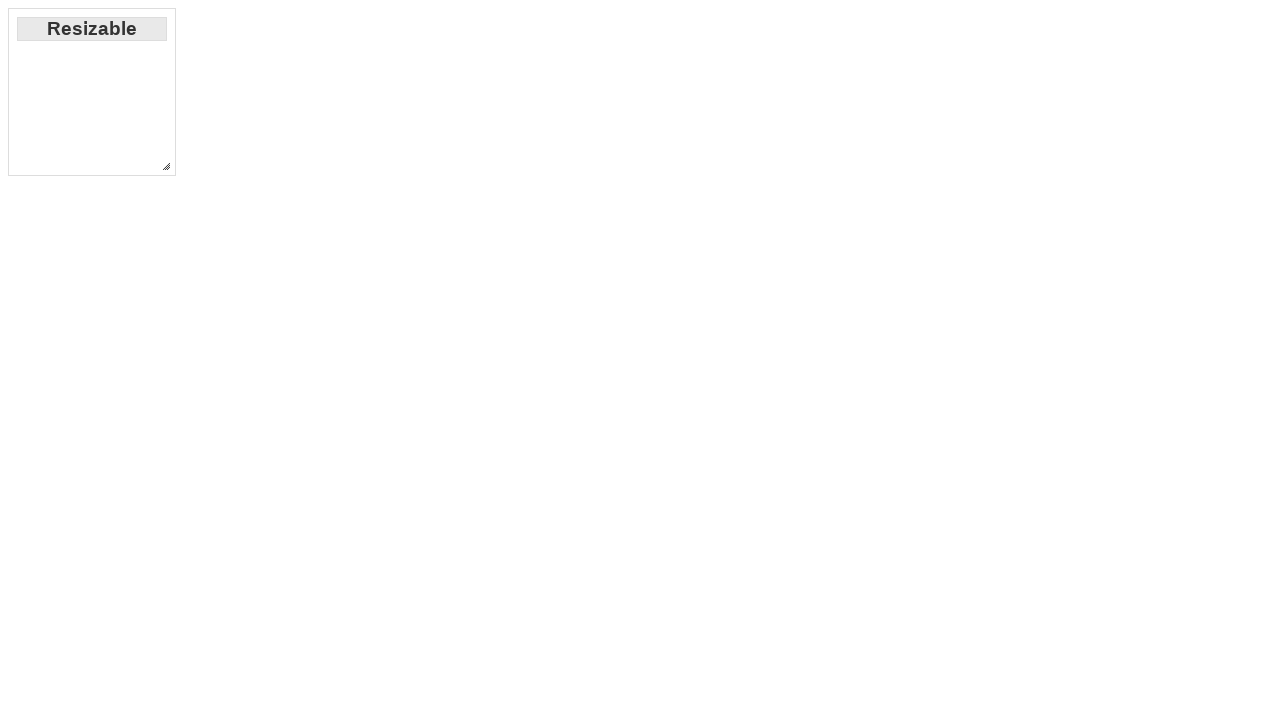

Pressed mouse button down to initiate drag at (166, 166)
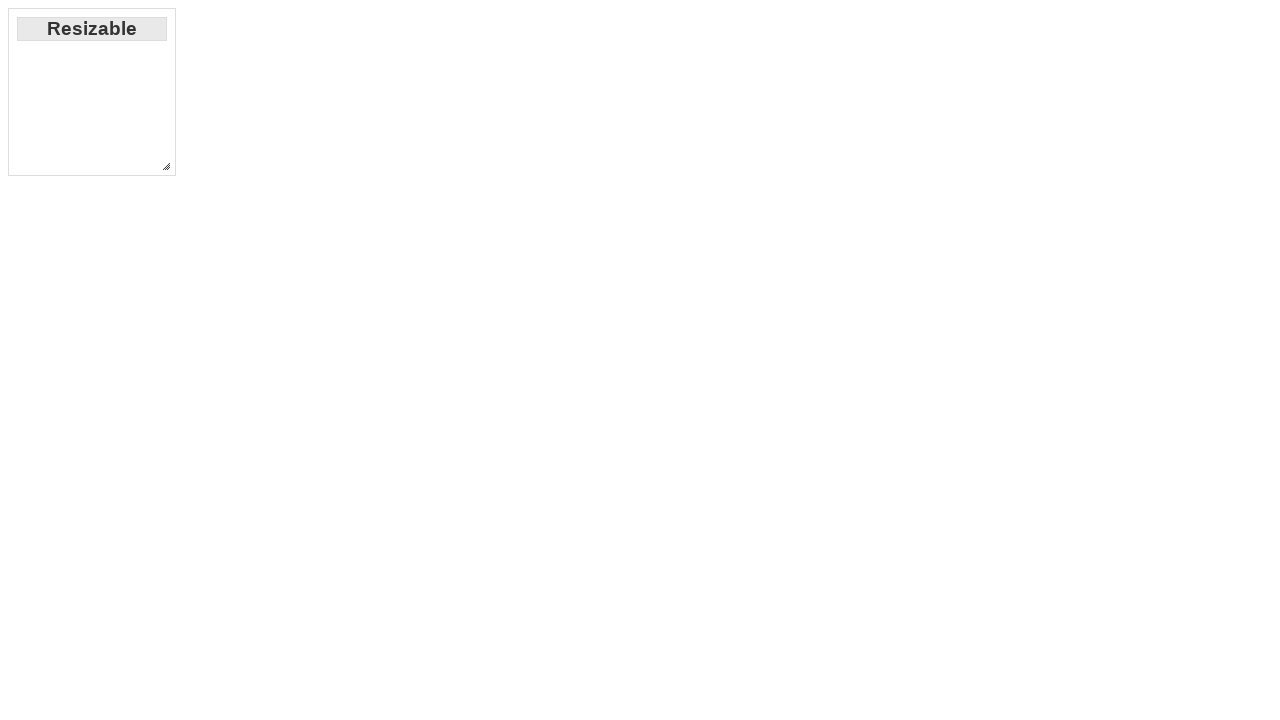

Dragged resize handle 400 pixels right and down at (558, 558)
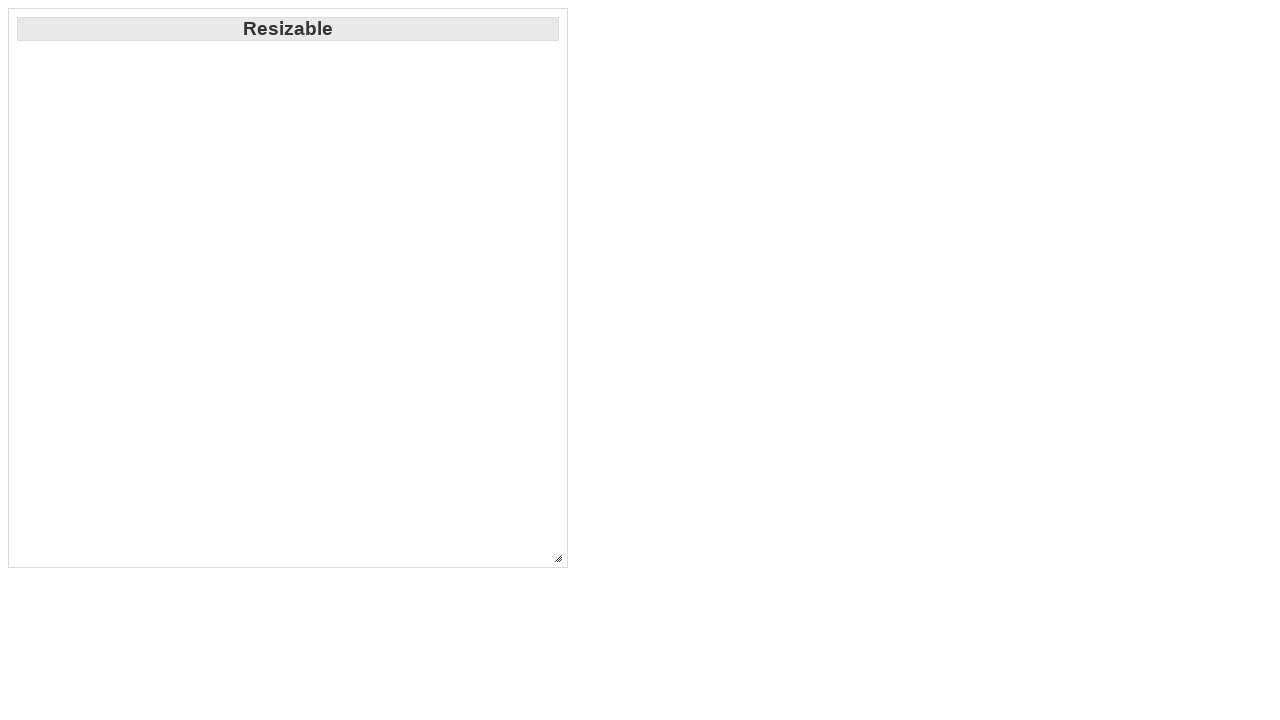

Released mouse button to complete resize operation at (558, 558)
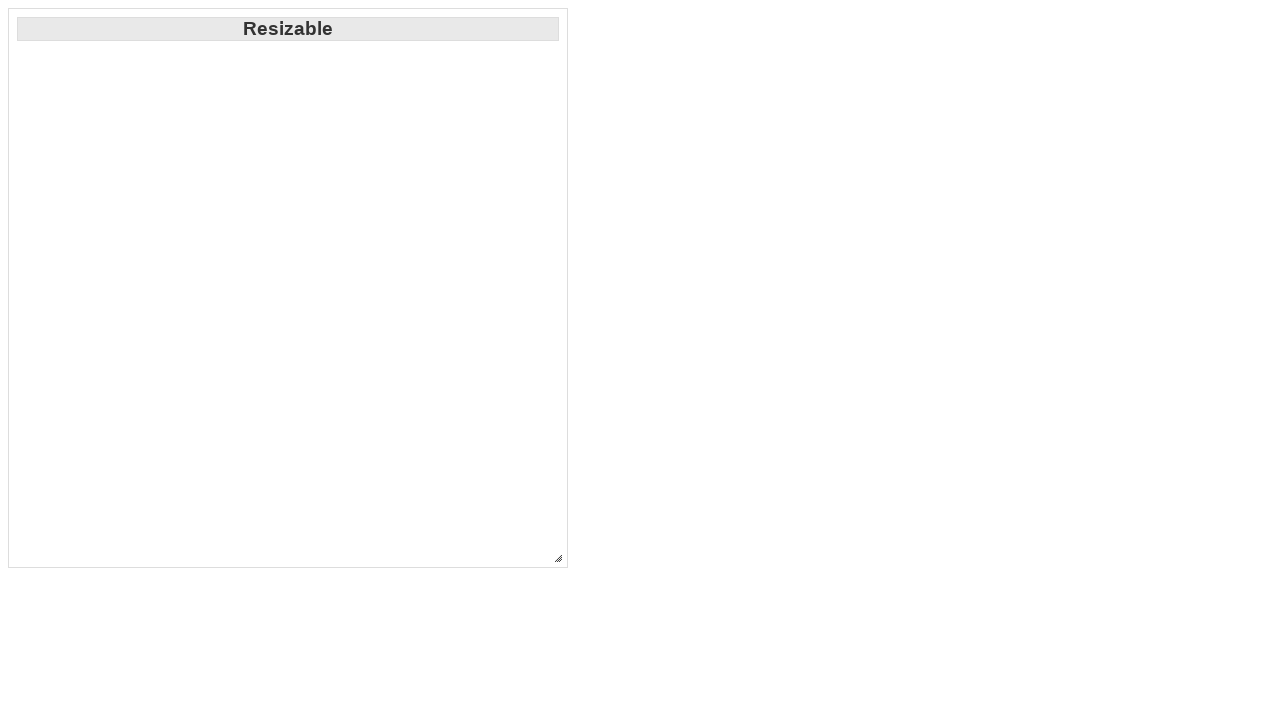

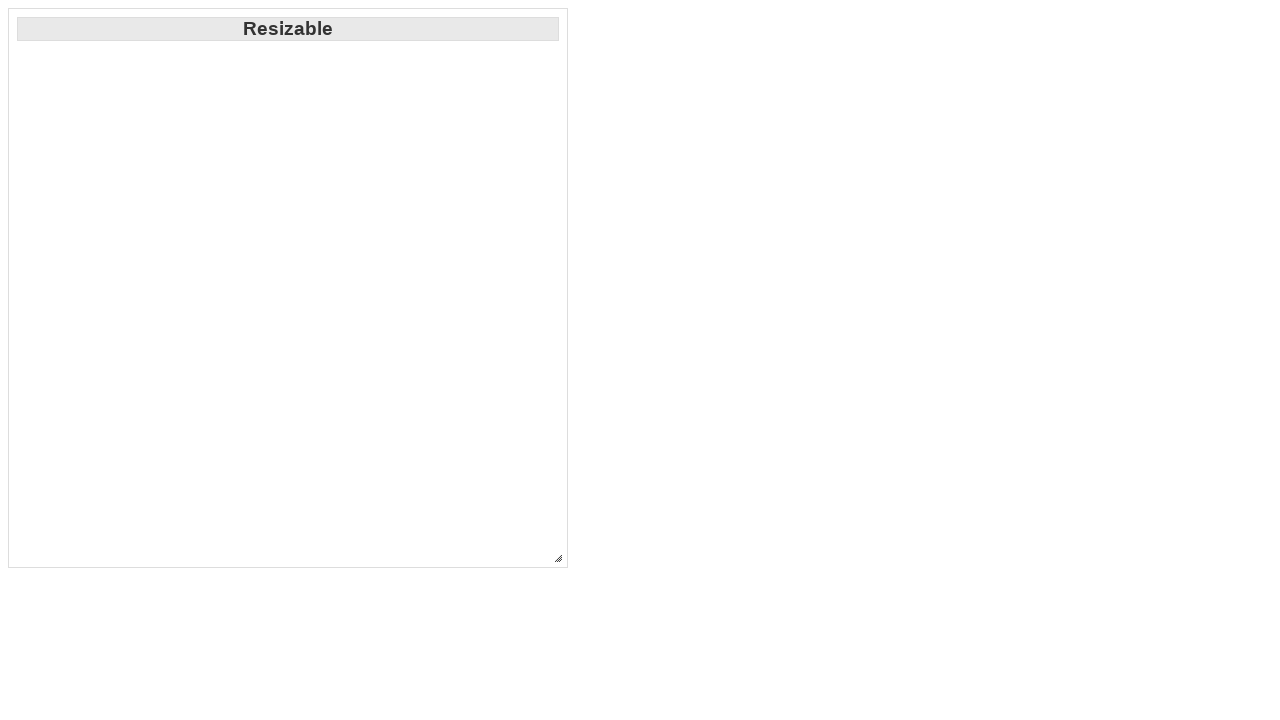